Tests that todo data persists after page reload, including completion state

Starting URL: https://demo.playwright.dev/todomvc

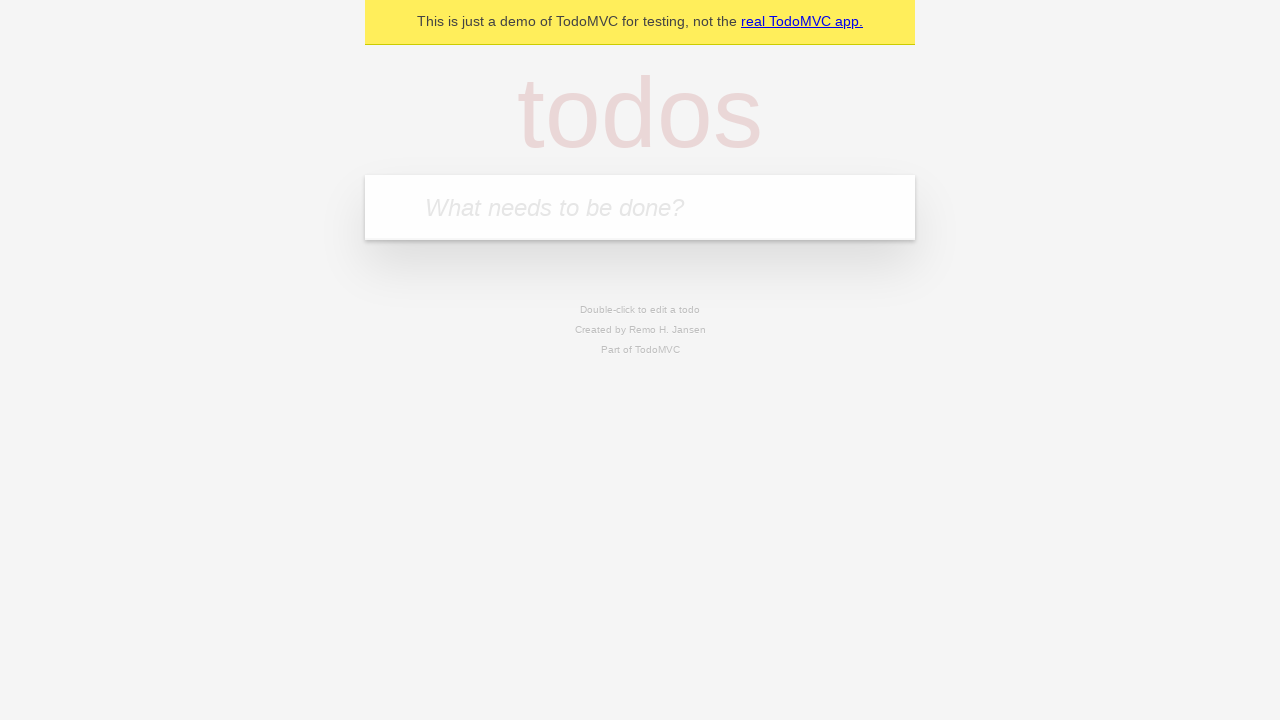

Located the todo input field
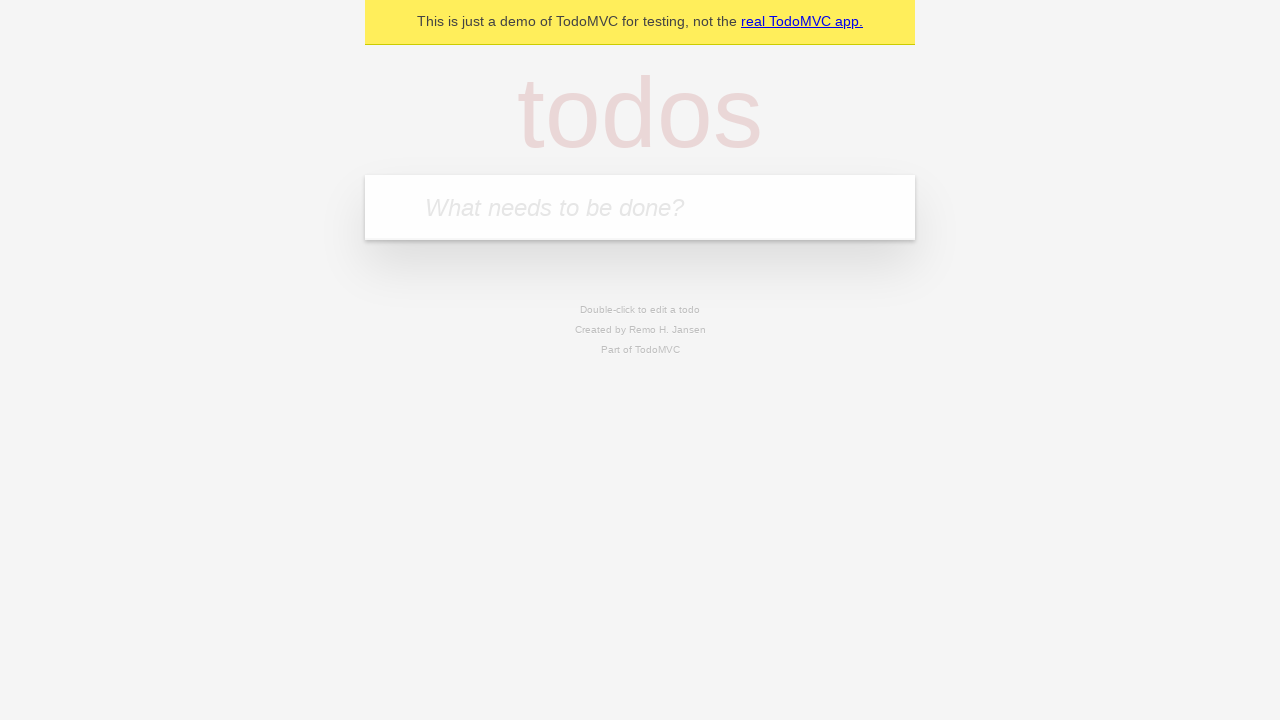

Filled first todo with 'buy some cheese' on internal:attr=[placeholder="What needs to be done?"i]
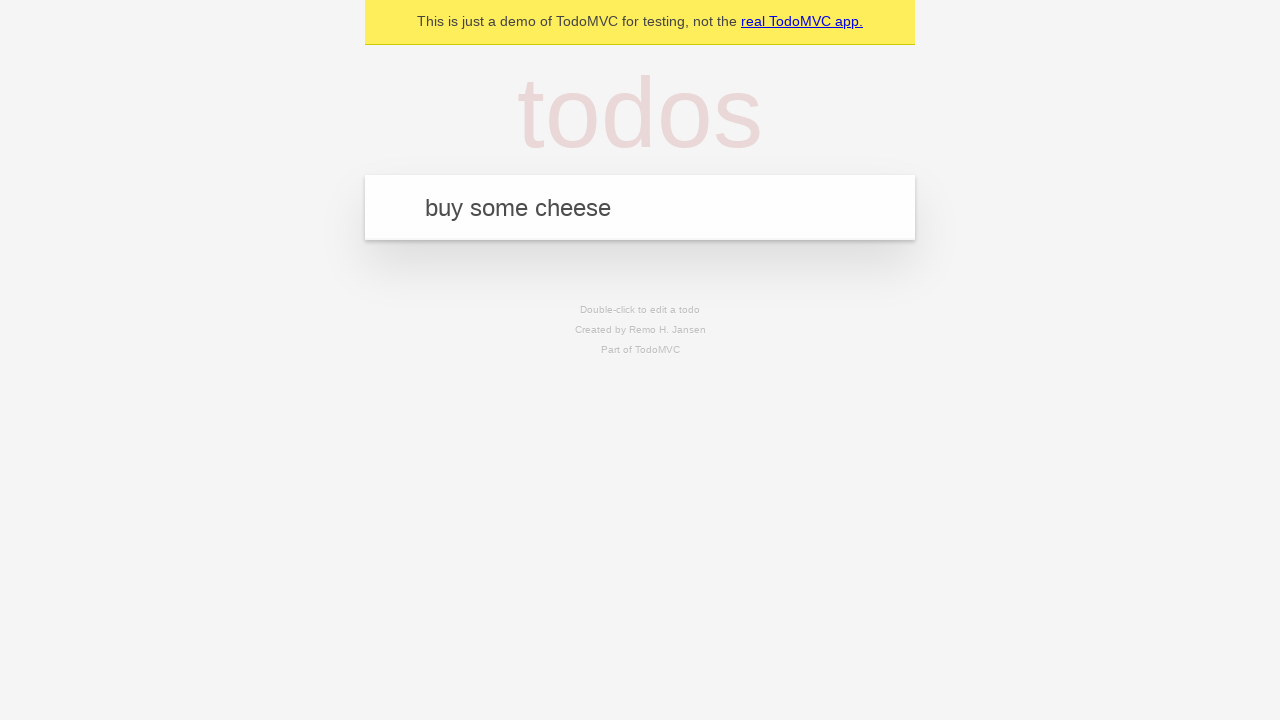

Pressed Enter to create first todo on internal:attr=[placeholder="What needs to be done?"i]
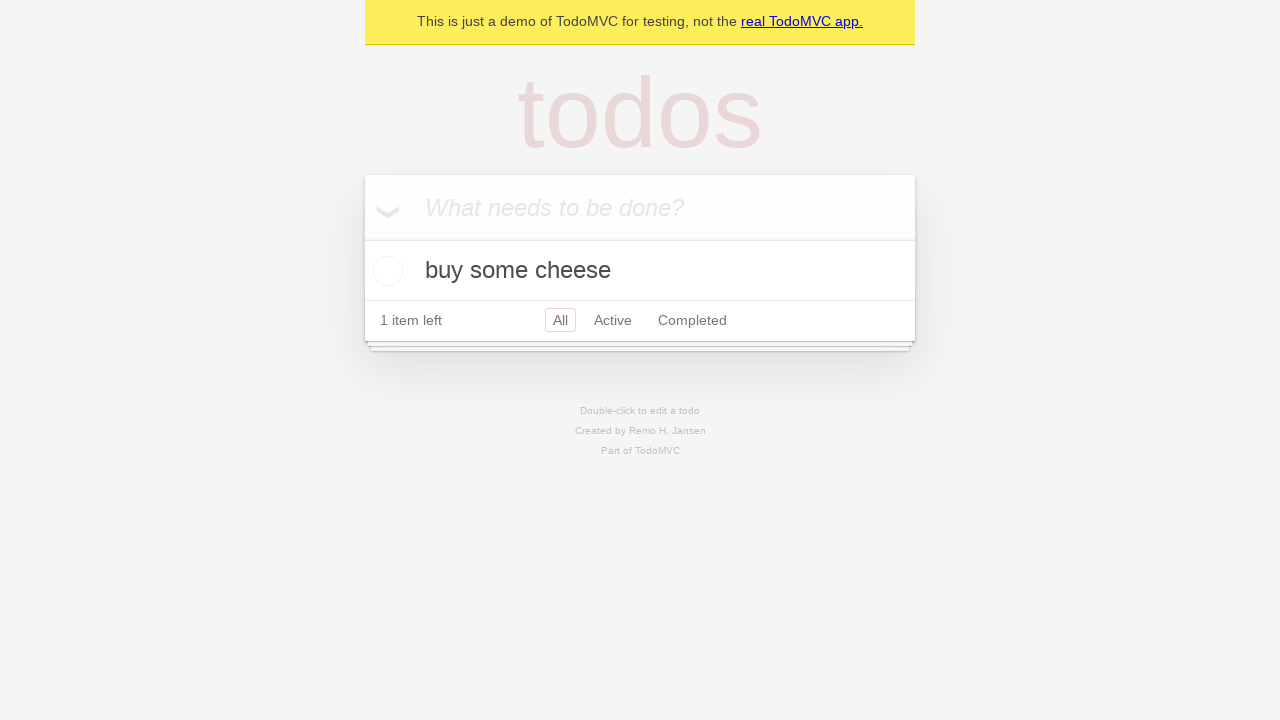

Filled second todo with 'feed the cat' on internal:attr=[placeholder="What needs to be done?"i]
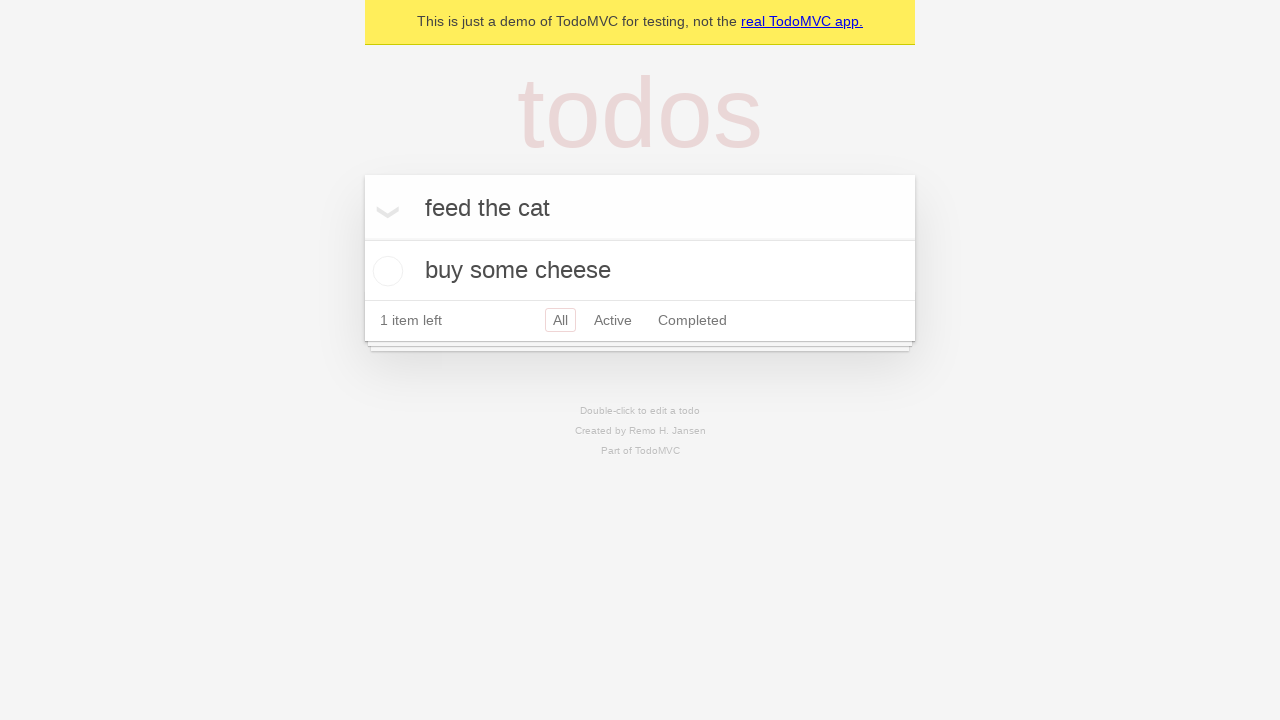

Pressed Enter to create second todo on internal:attr=[placeholder="What needs to be done?"i]
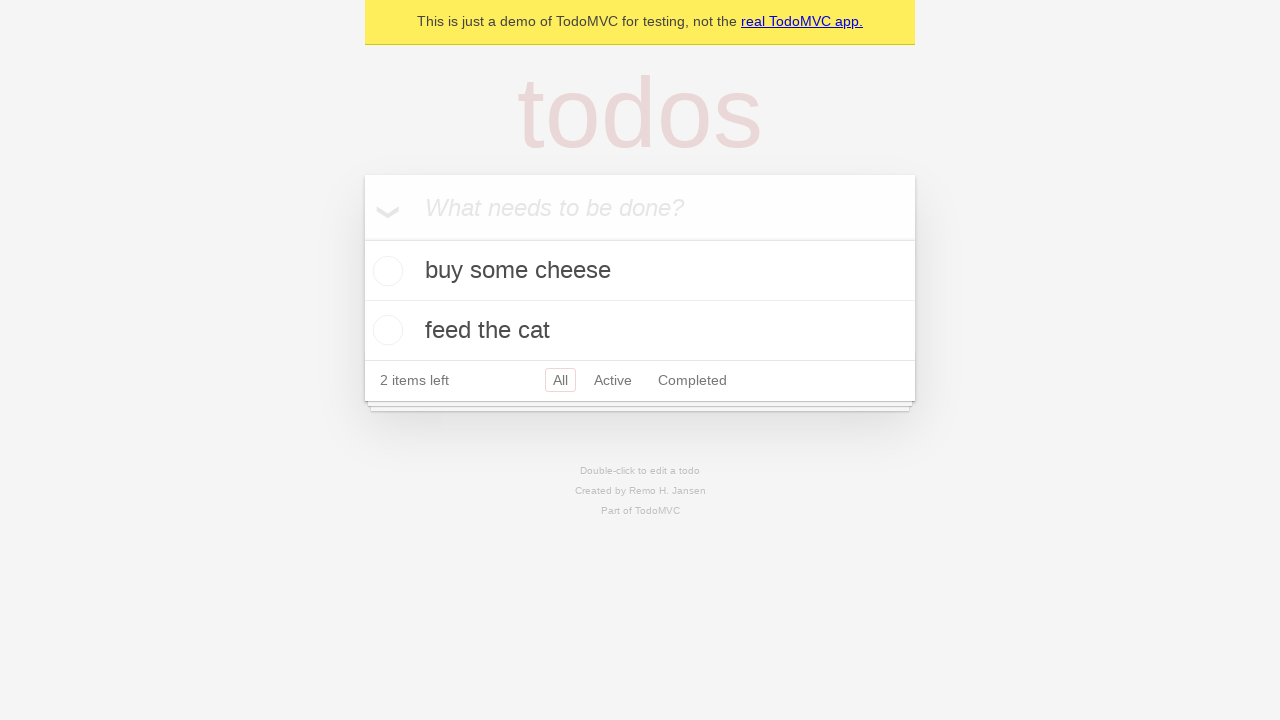

Located all todo items
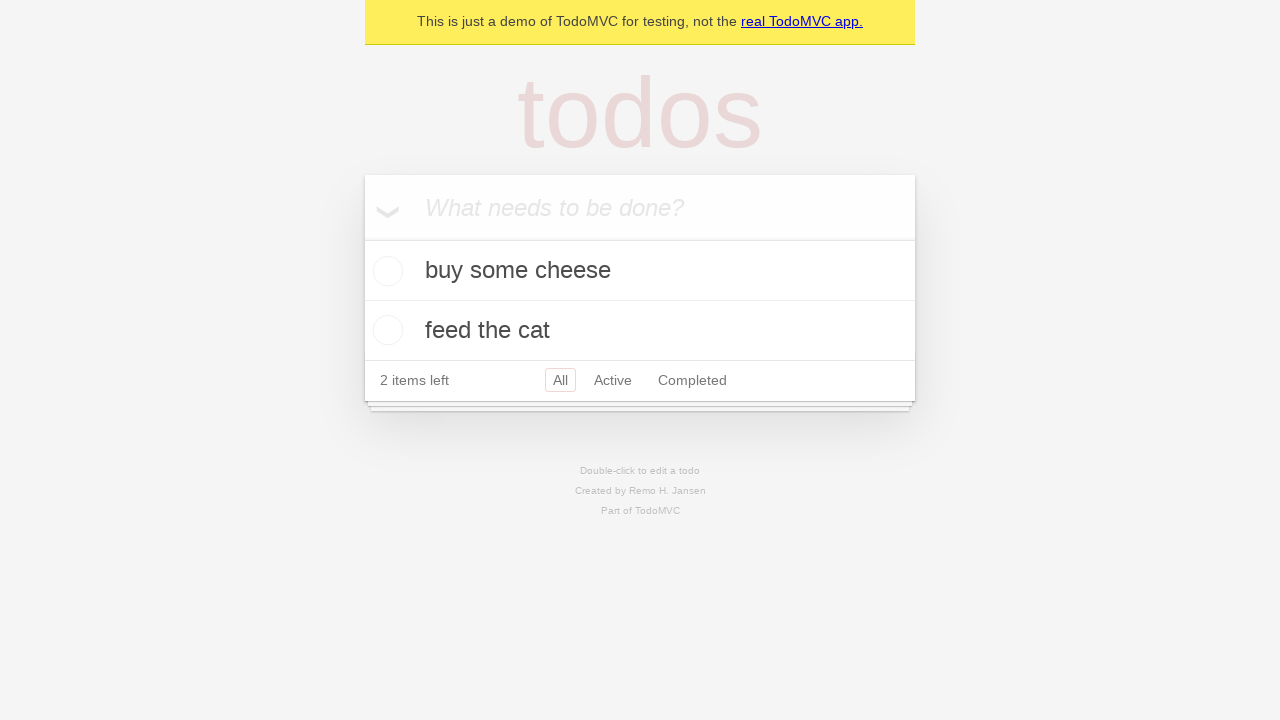

Located checkbox for first todo
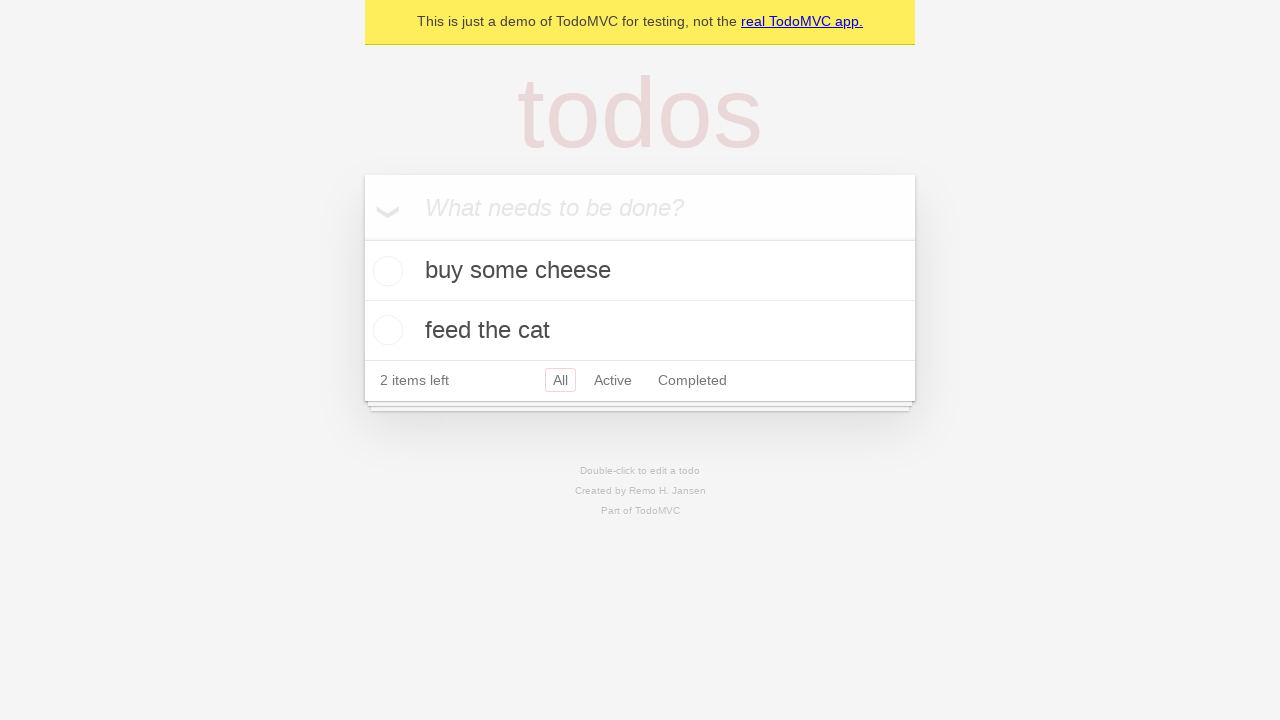

Checked the first todo as completed at (385, 271) on internal:testid=[data-testid="todo-item"s] >> nth=0 >> internal:role=checkbox
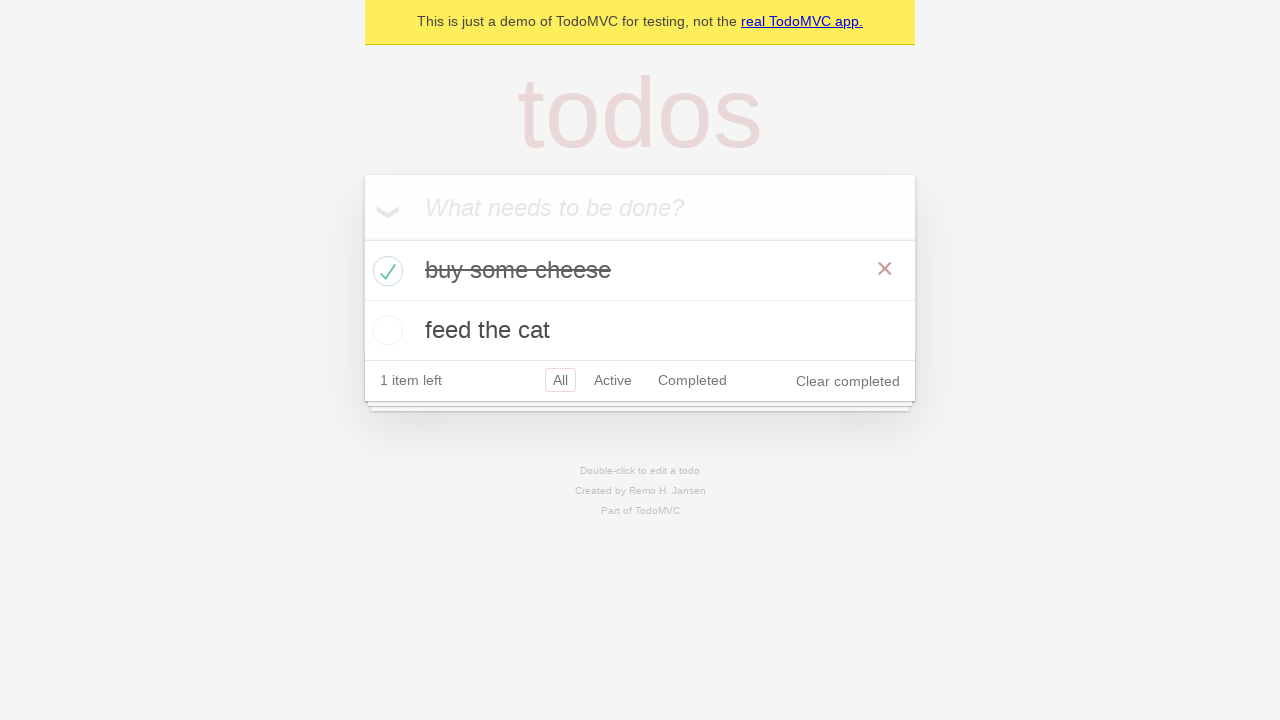

Reloaded the page
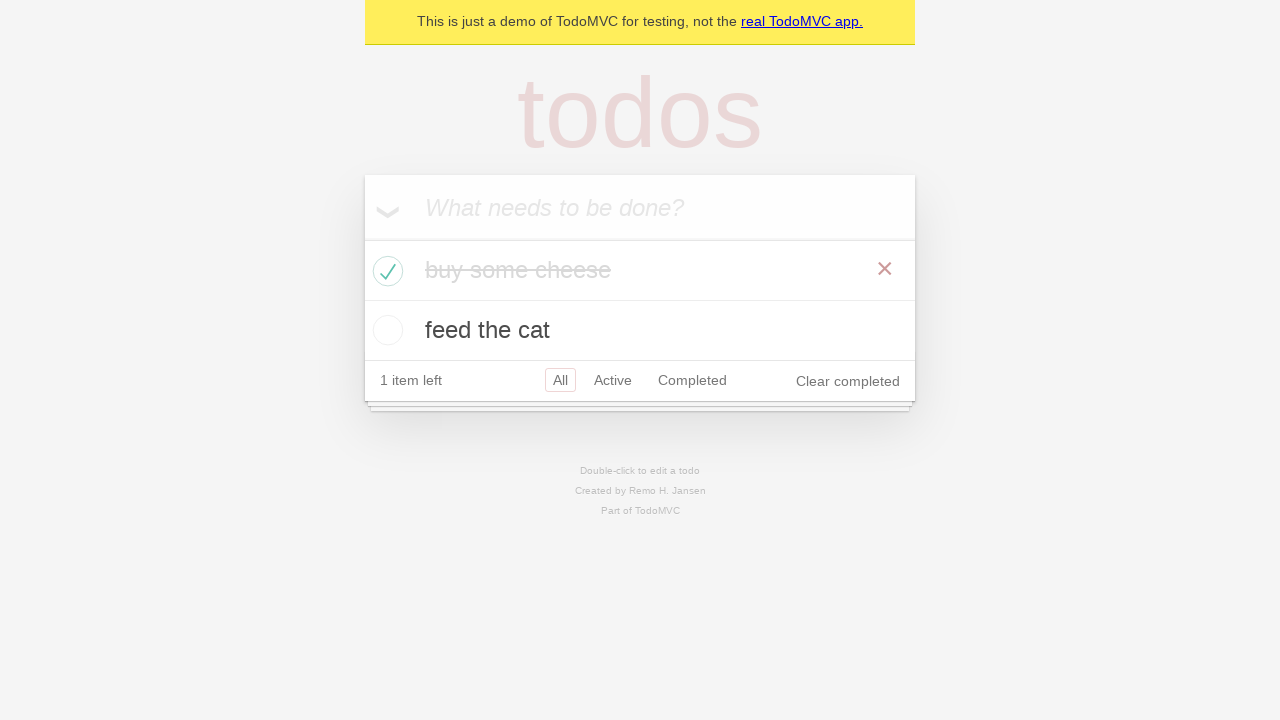

Waited for todos to load after page reload
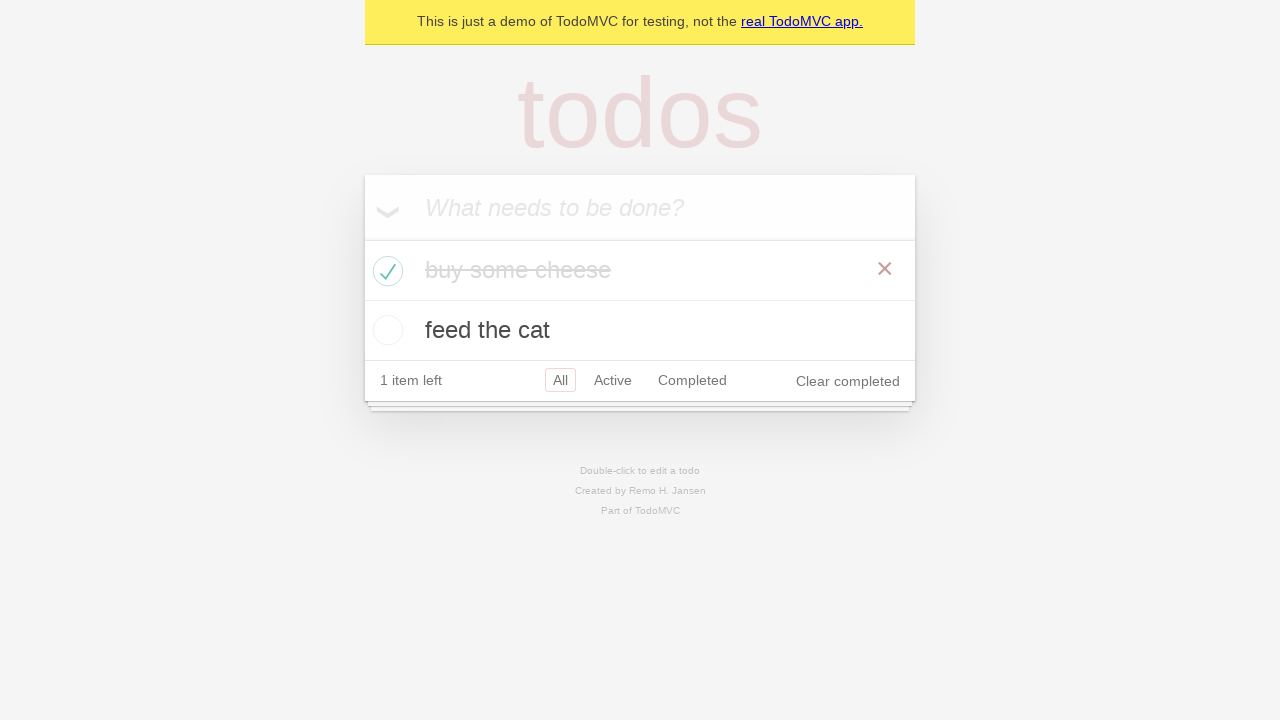

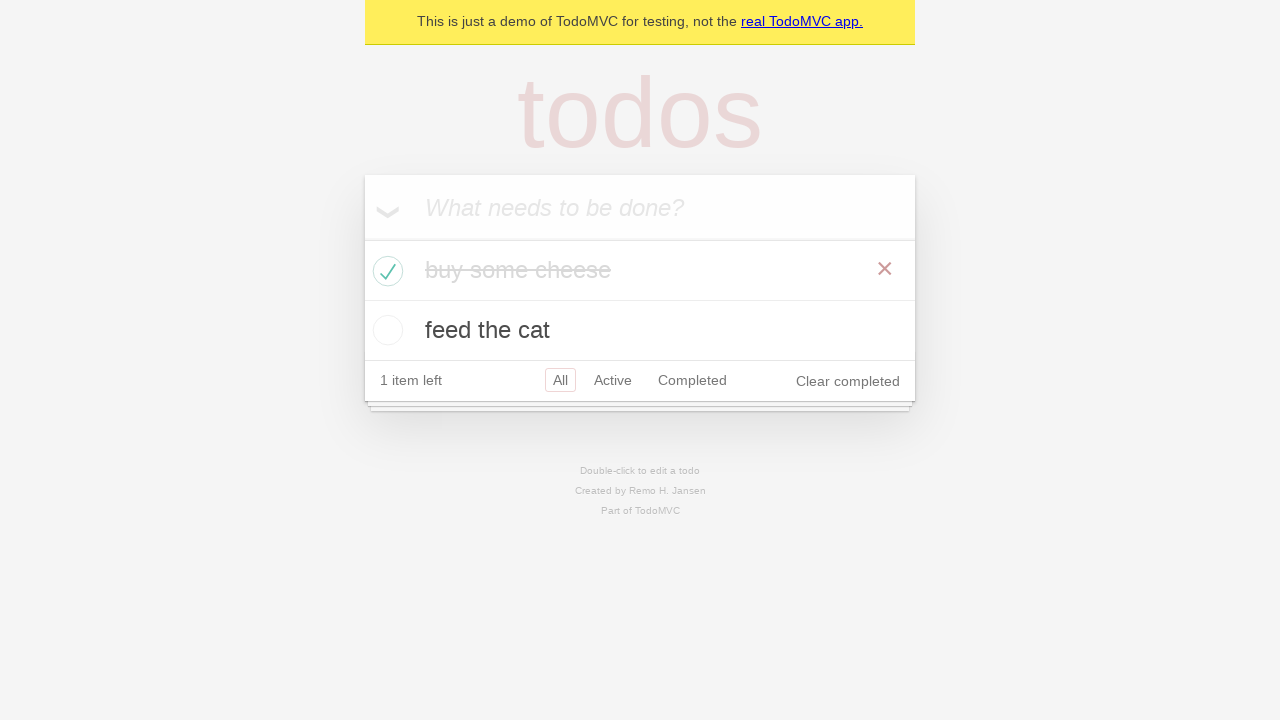